Tests drag and drop functionality by dragging an element to a target drop zone and verifying the drop was successful

Starting URL: https://www.leafground.com/drag.xhtml

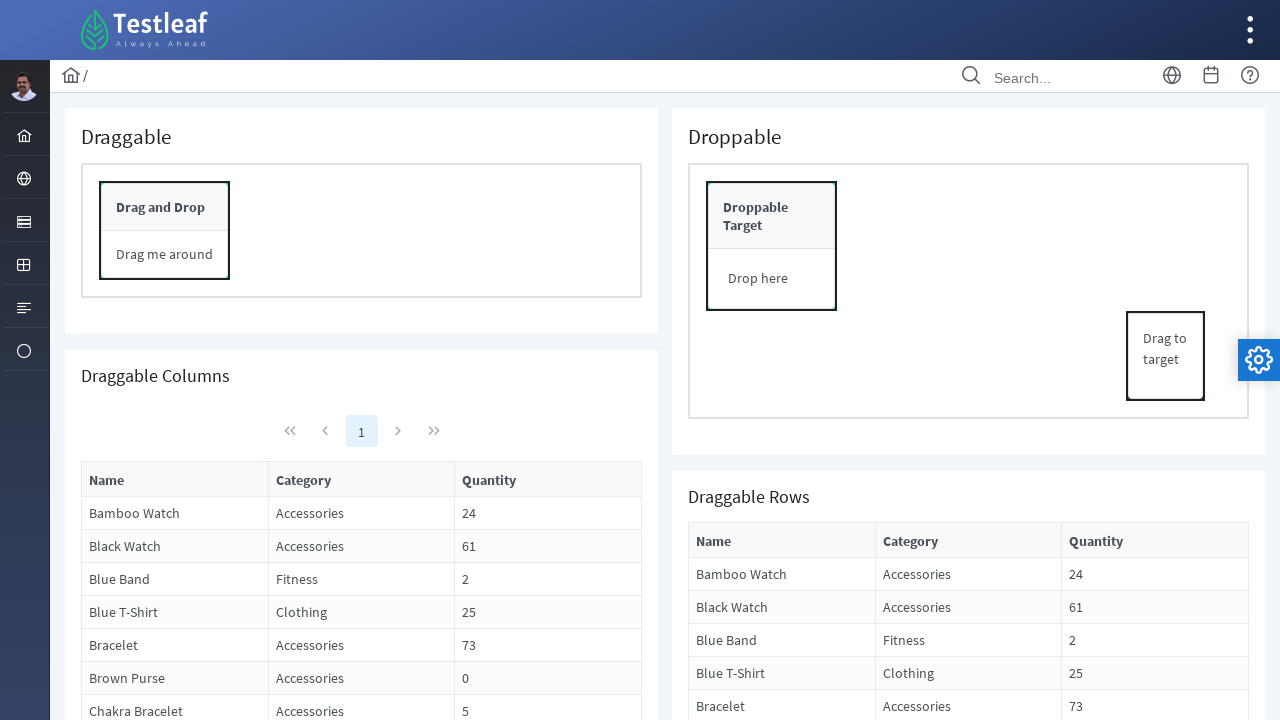

Navigated to drag and drop test page
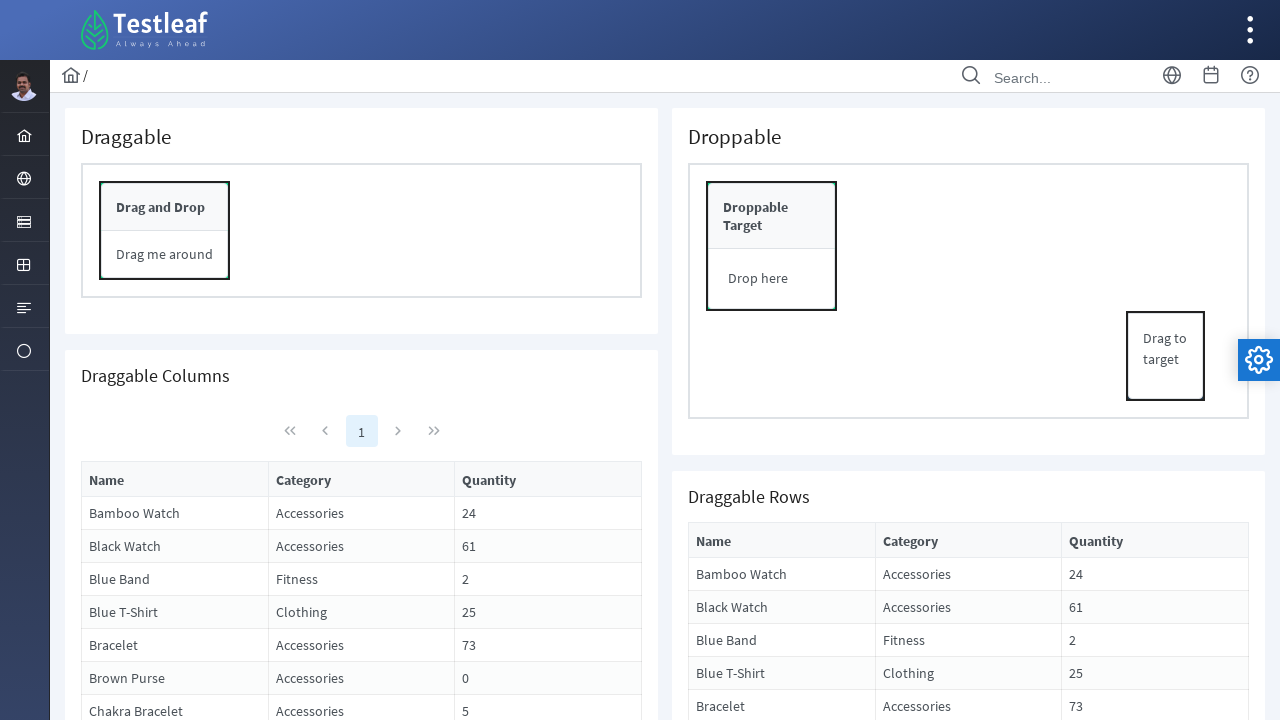

Located draggable source element
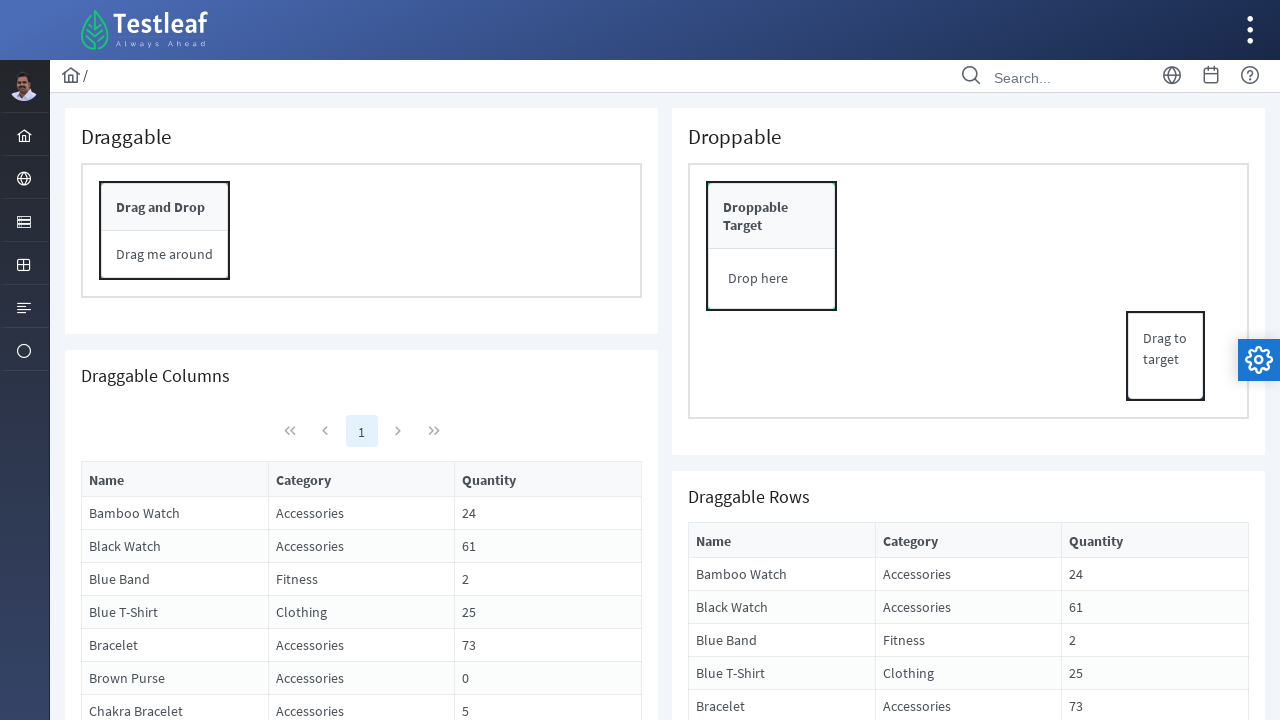

Located drop target element
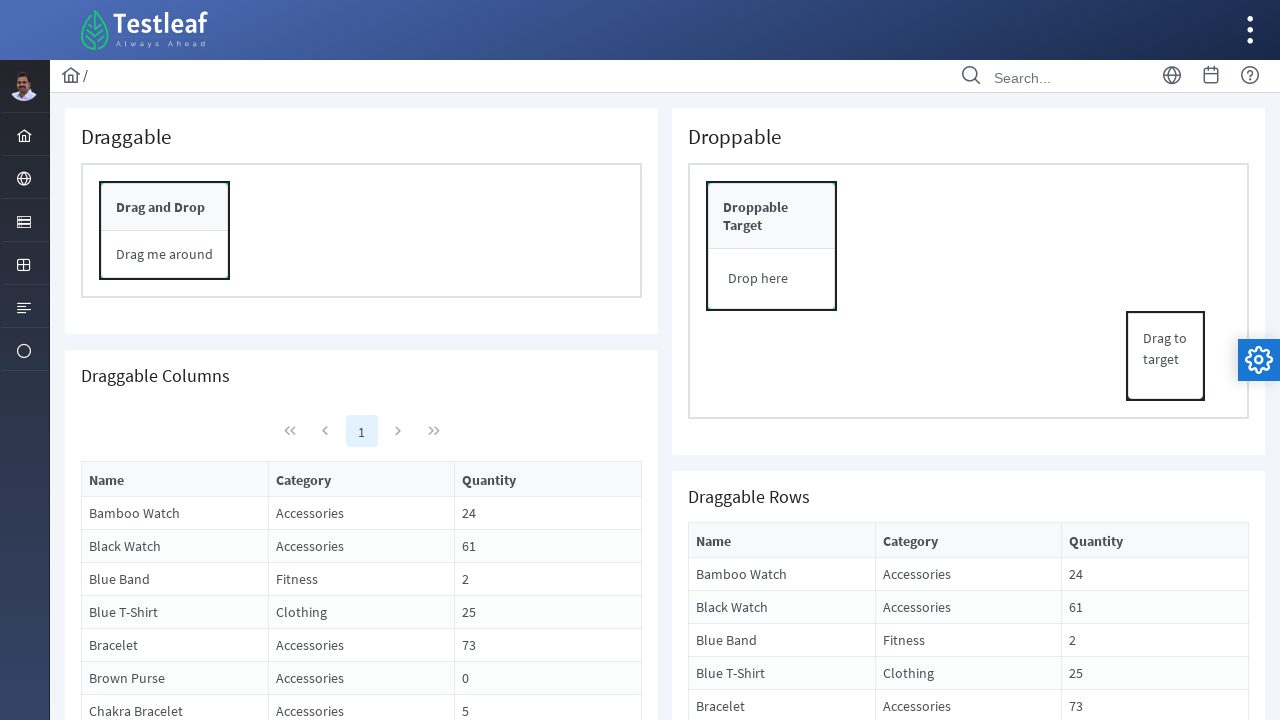

Performed drag and drop operation from source to target at (756, 207)
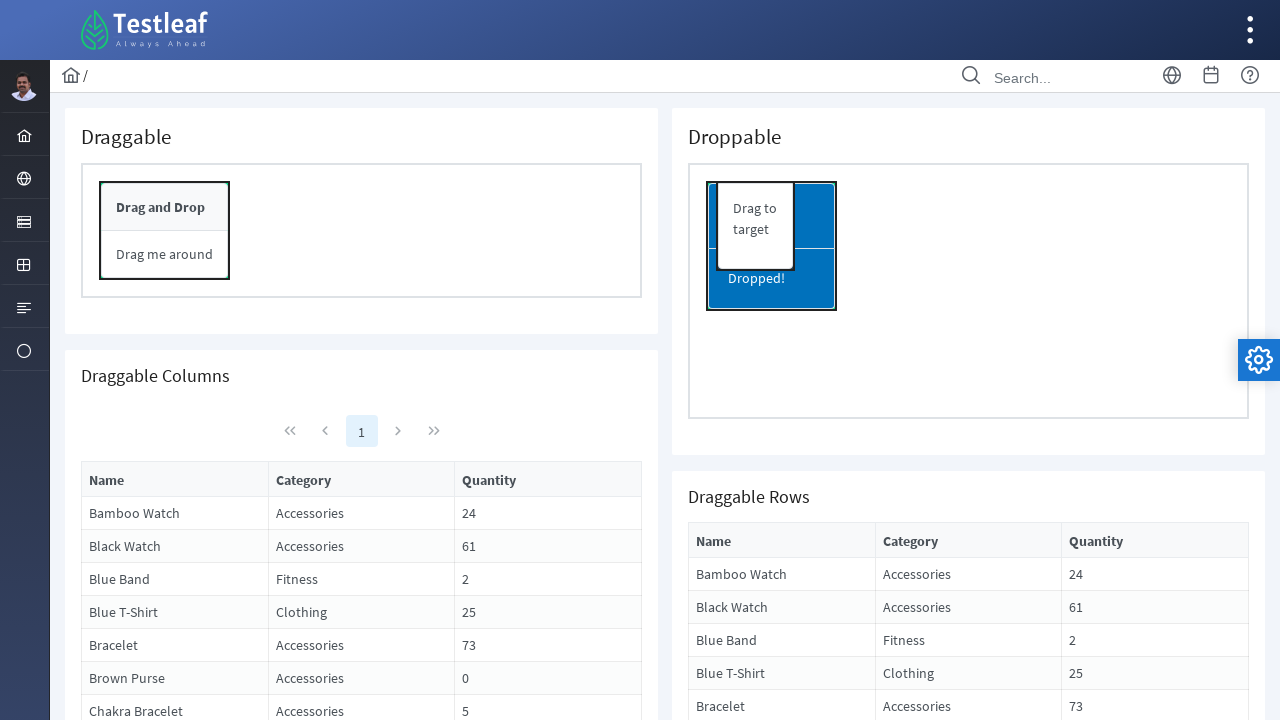

Verified drop was successful - drop content element is visible
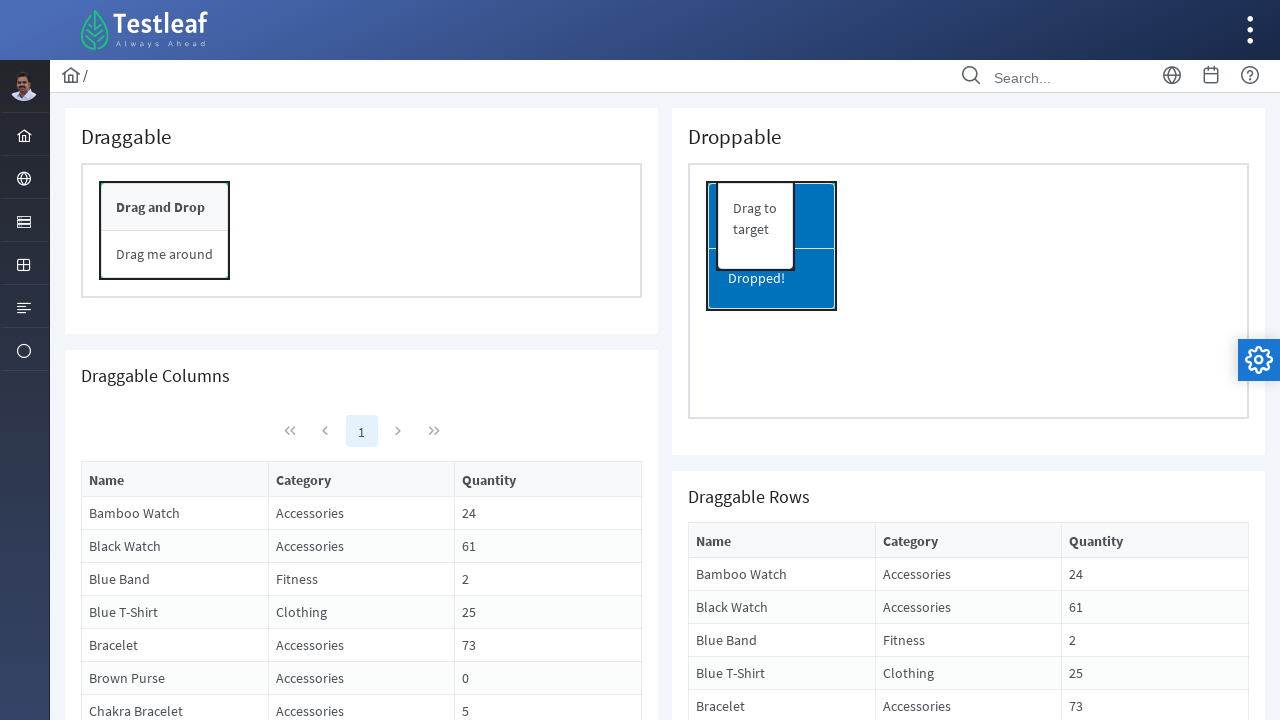

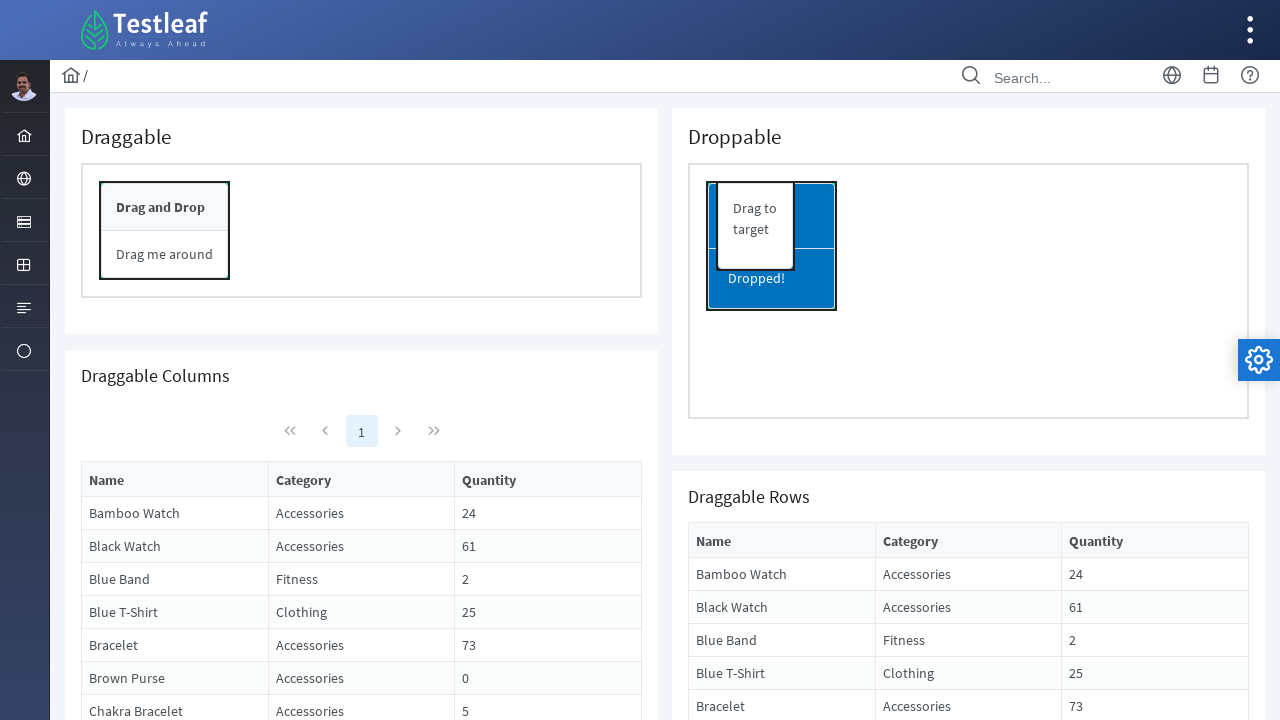